Tests right-click context menu functionality by performing a context click on an element, selecting the quit option from the menu, and accepting the resulting alert

Starting URL: https://swisnl.github.io/jQuery-contextMenu/demo.html

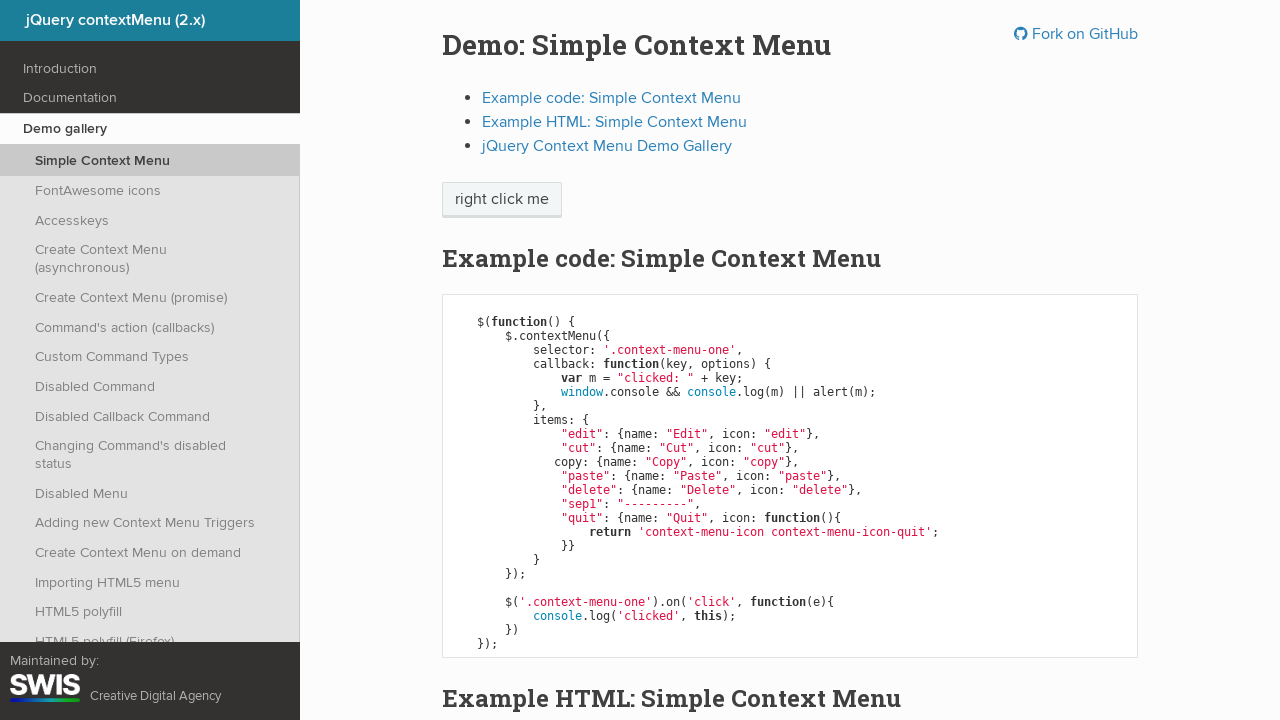

Located context menu element
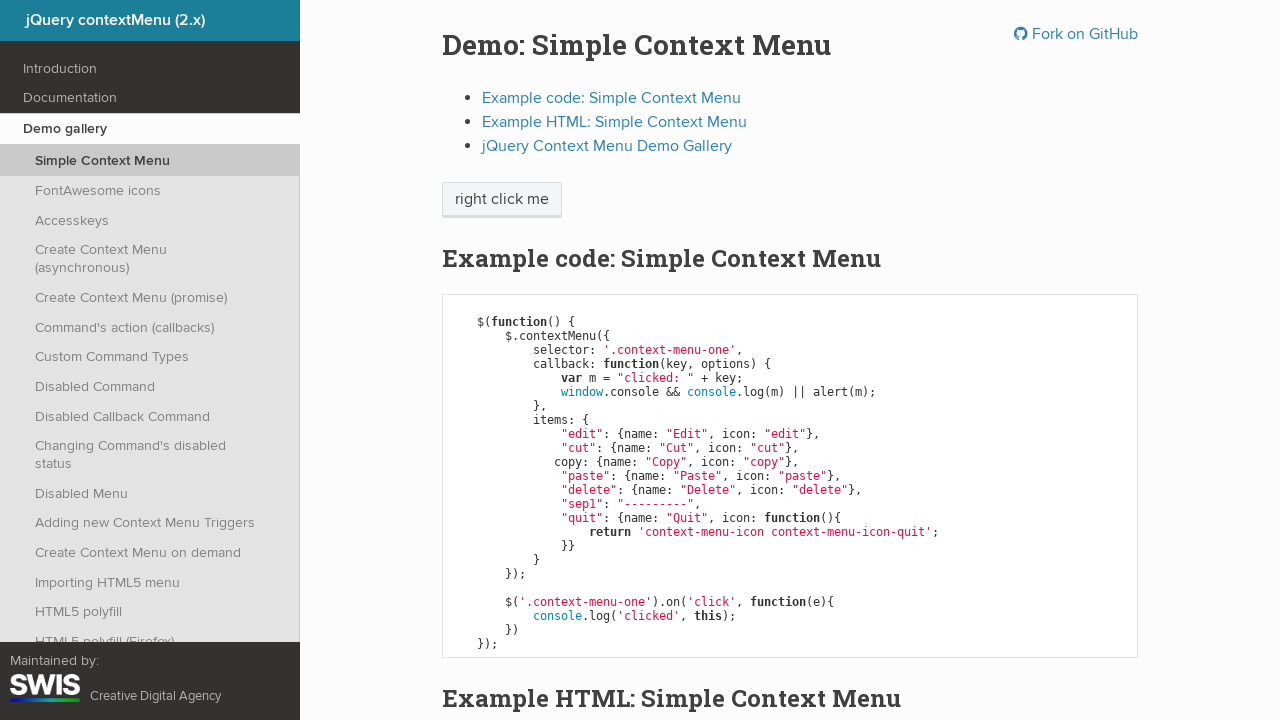

Performed right-click on context menu element at (502, 200) on xpath=//span[@class='context-menu-one btn btn-neutral']
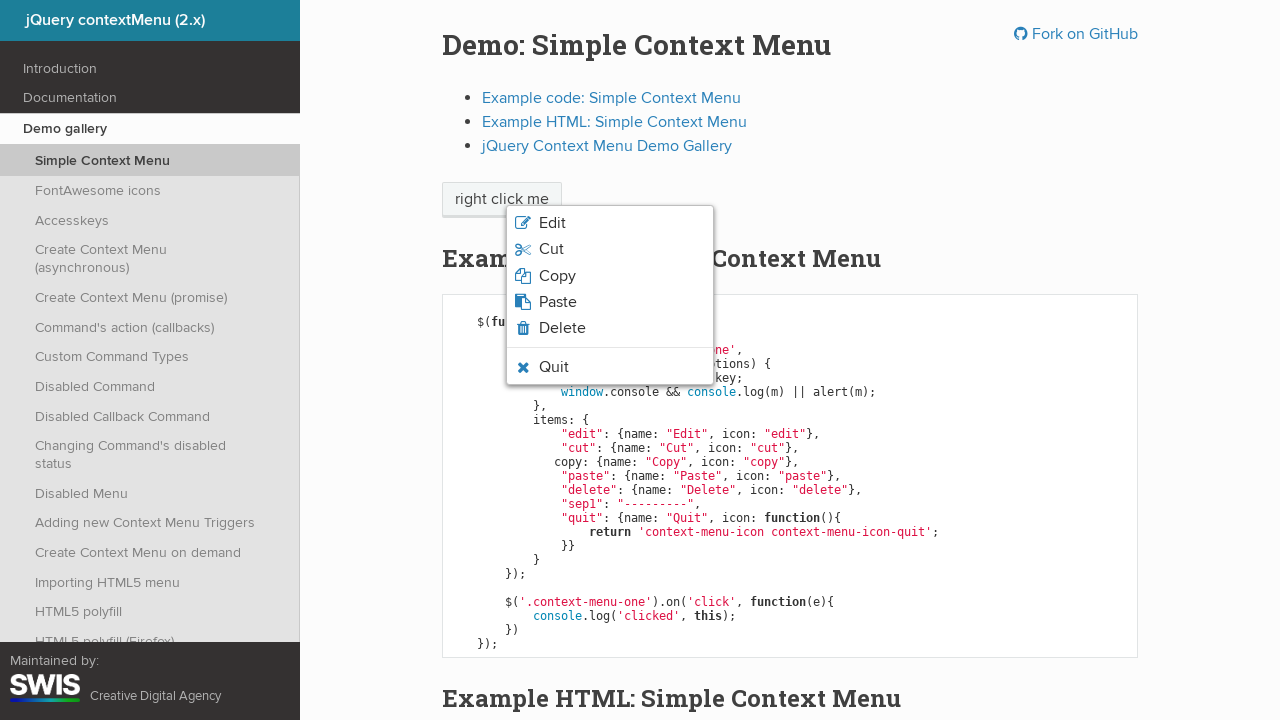

Located quit option in context menu
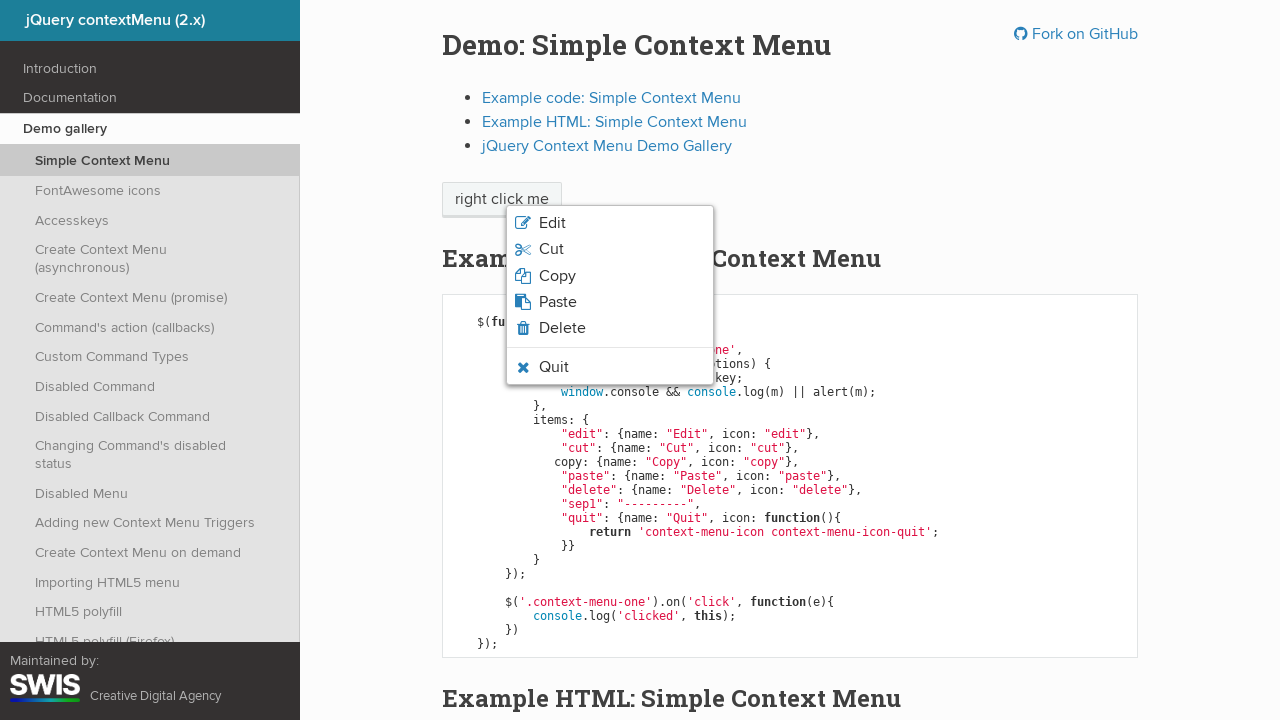

Clicked quit option from context menu at (554, 367) on xpath=//li[@class='context-menu-item context-menu-icon context-menu-icon-quit']/
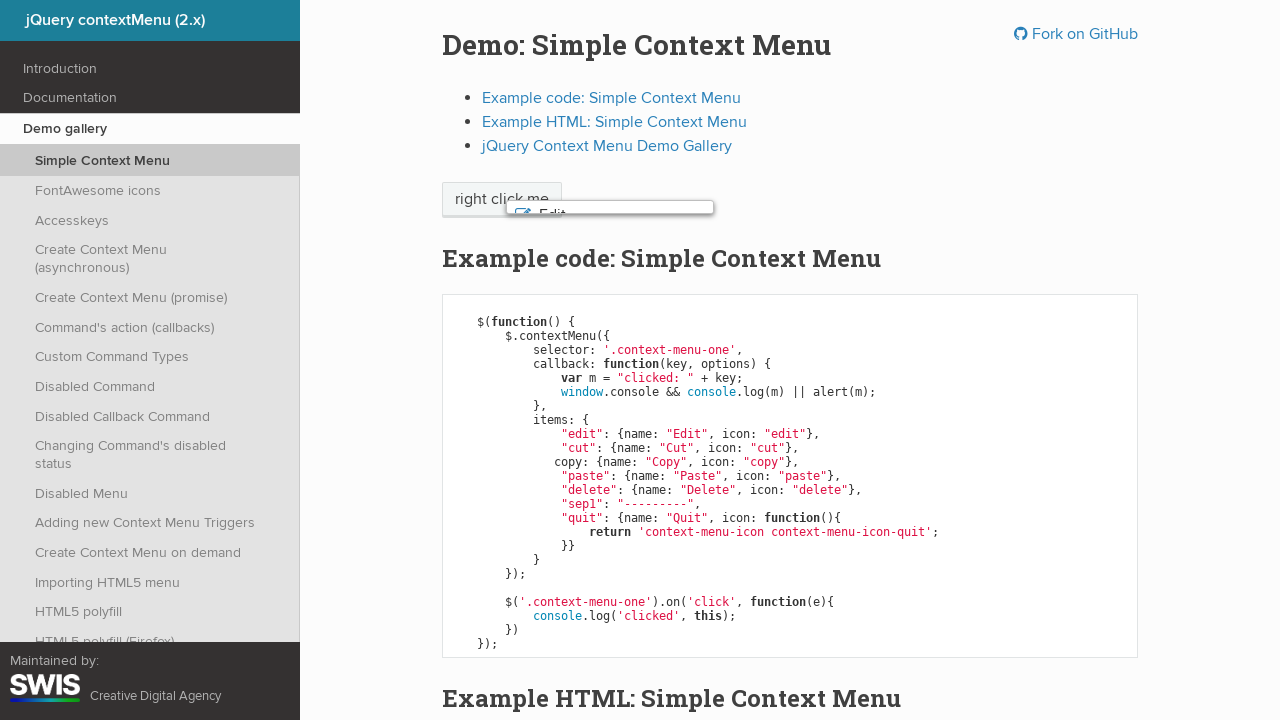

Set up dialog handler to accept alert
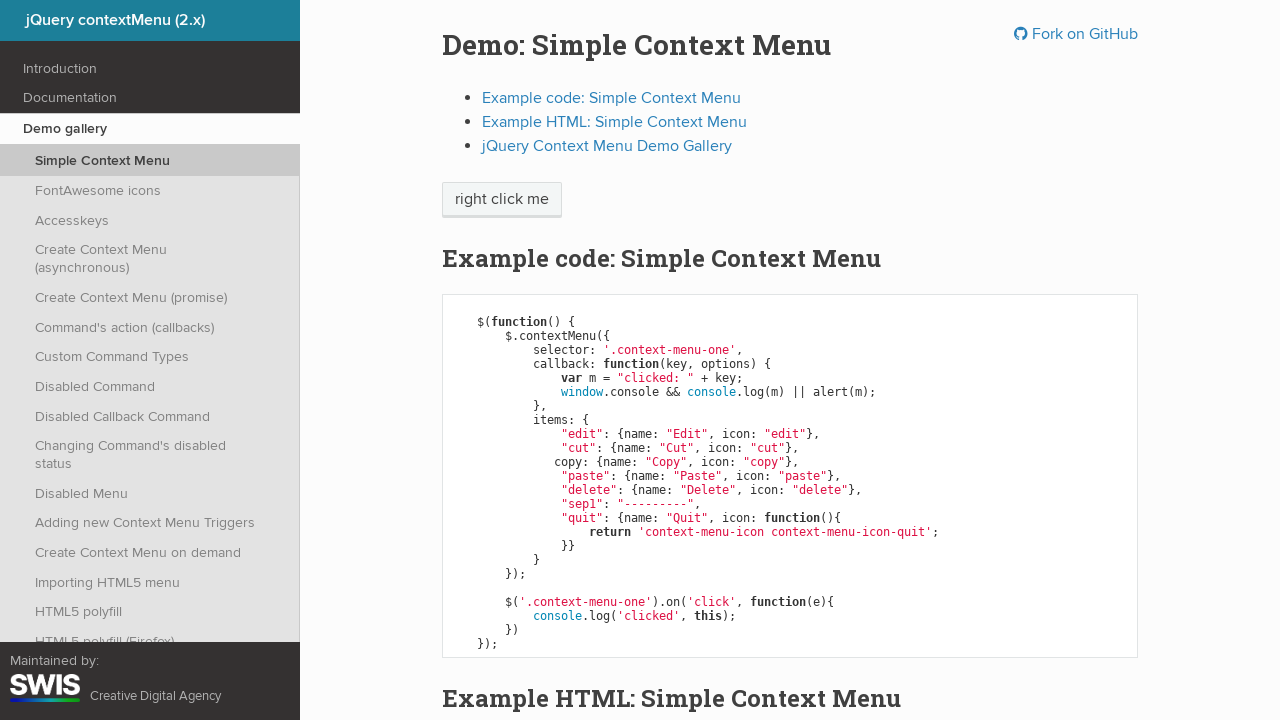

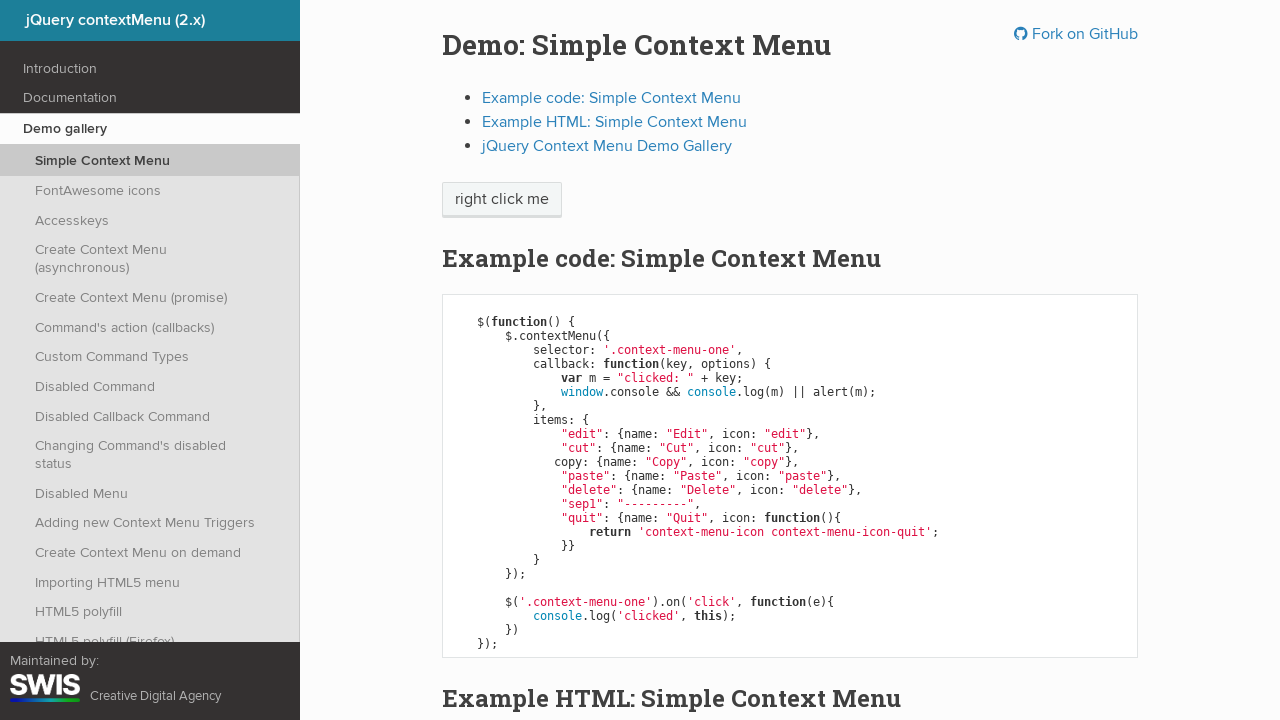